Navigates to the UK Judiciary member listings page, verifies the page loads with navigation links, then clicks on a member list link and verifies that a table with judge information is displayed.

Starting URL: https://www.judiciary.uk/about-the-judiciary/who-are-the-judiciary/list-of-members-of-the-judiciary/

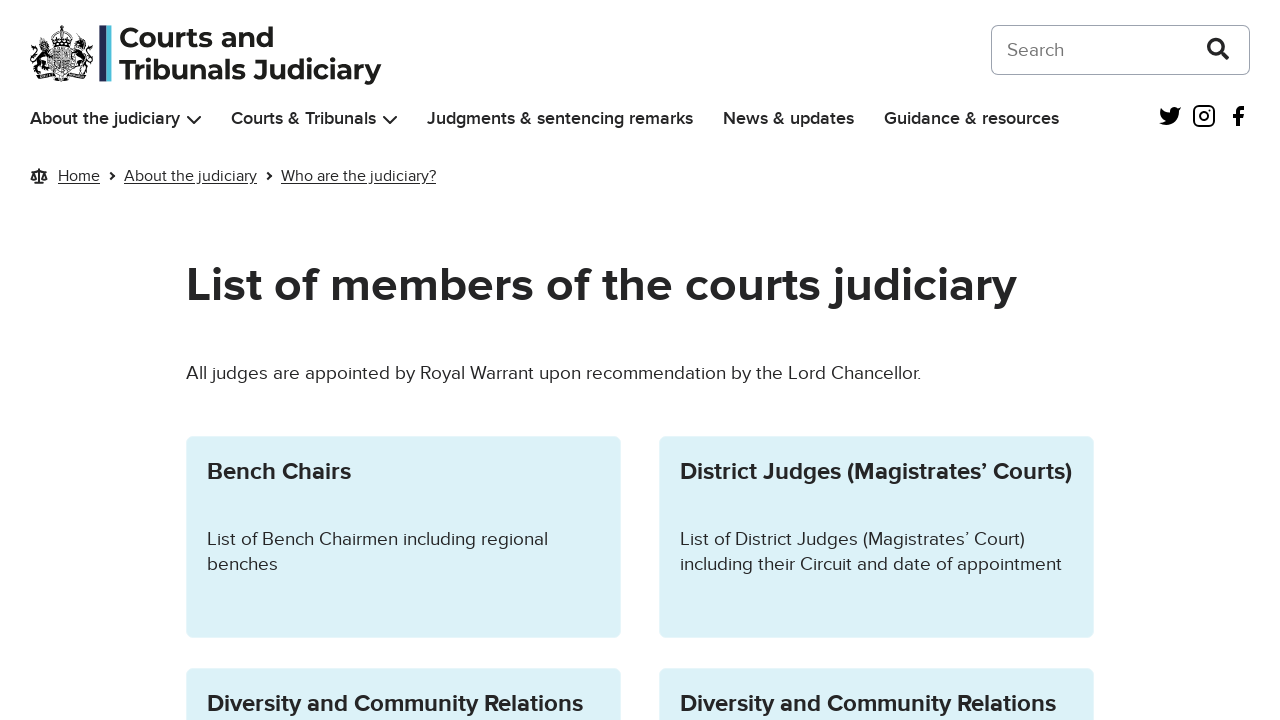

Navigated to UK Judiciary members listing page and waited for links to load
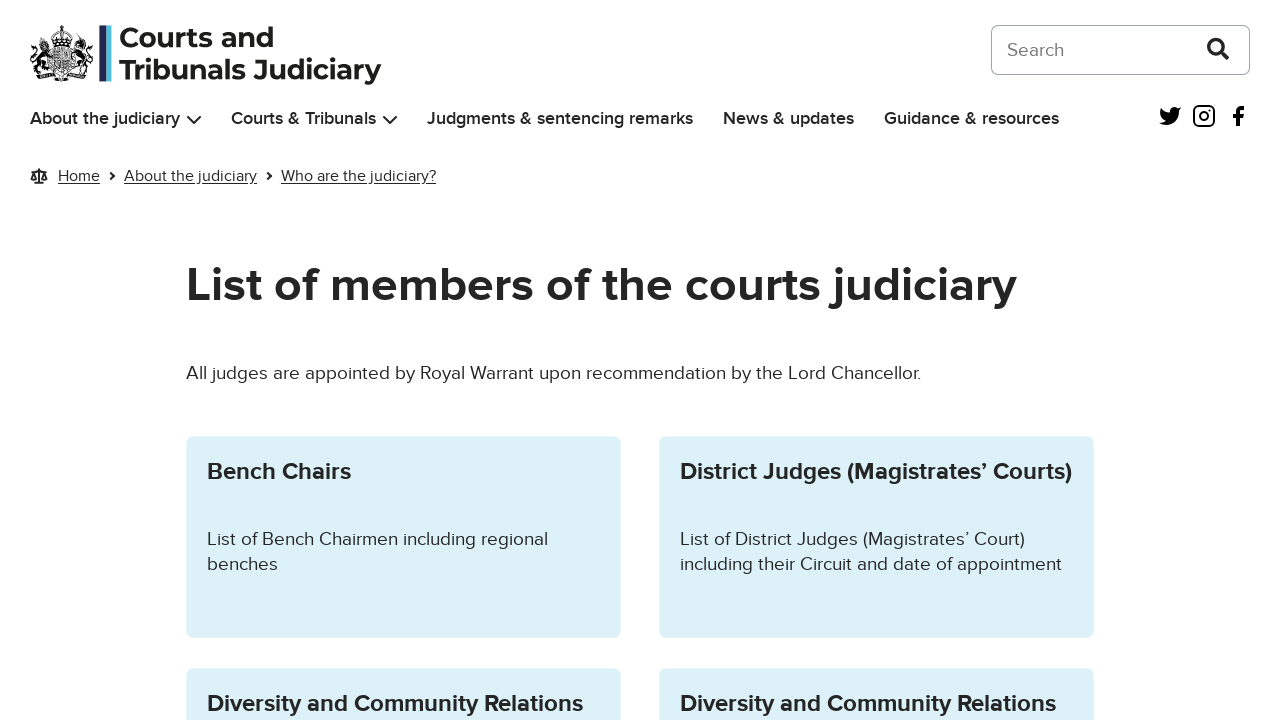

Verified navigation links are present on the page
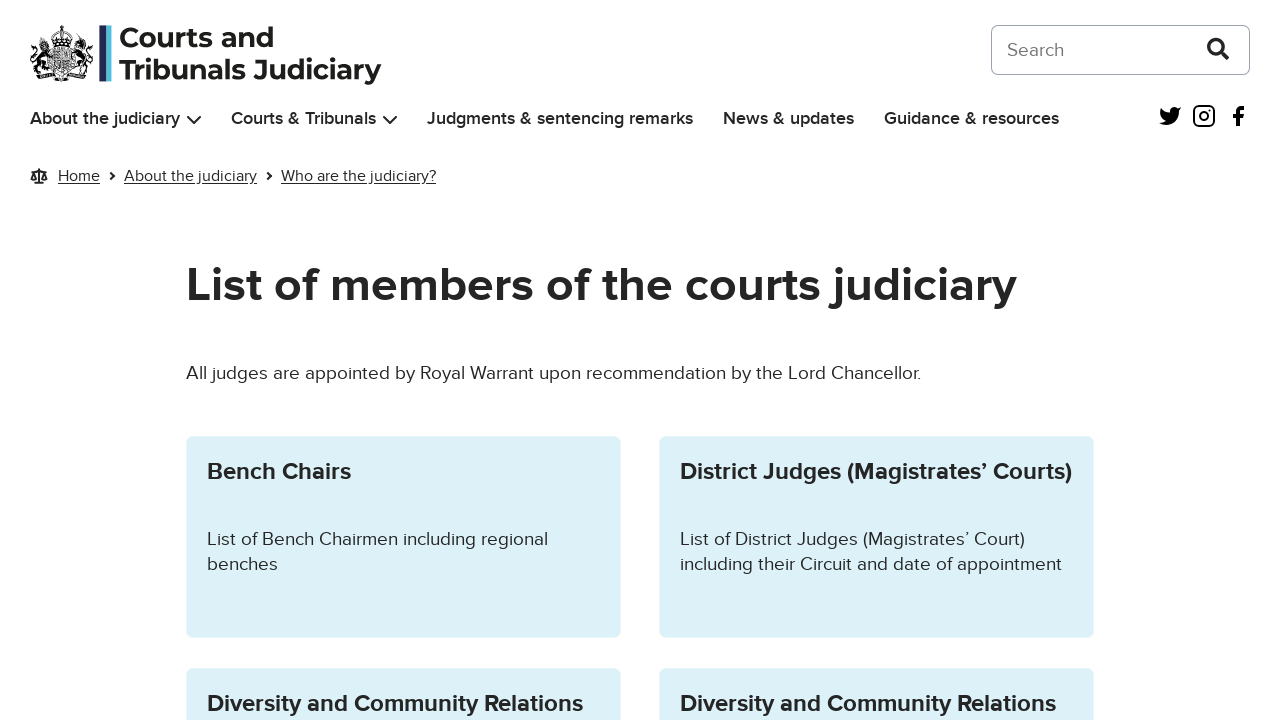

Clicked on the first member list link at (279, 472) on a[href*="list-of-members"] >> nth=0
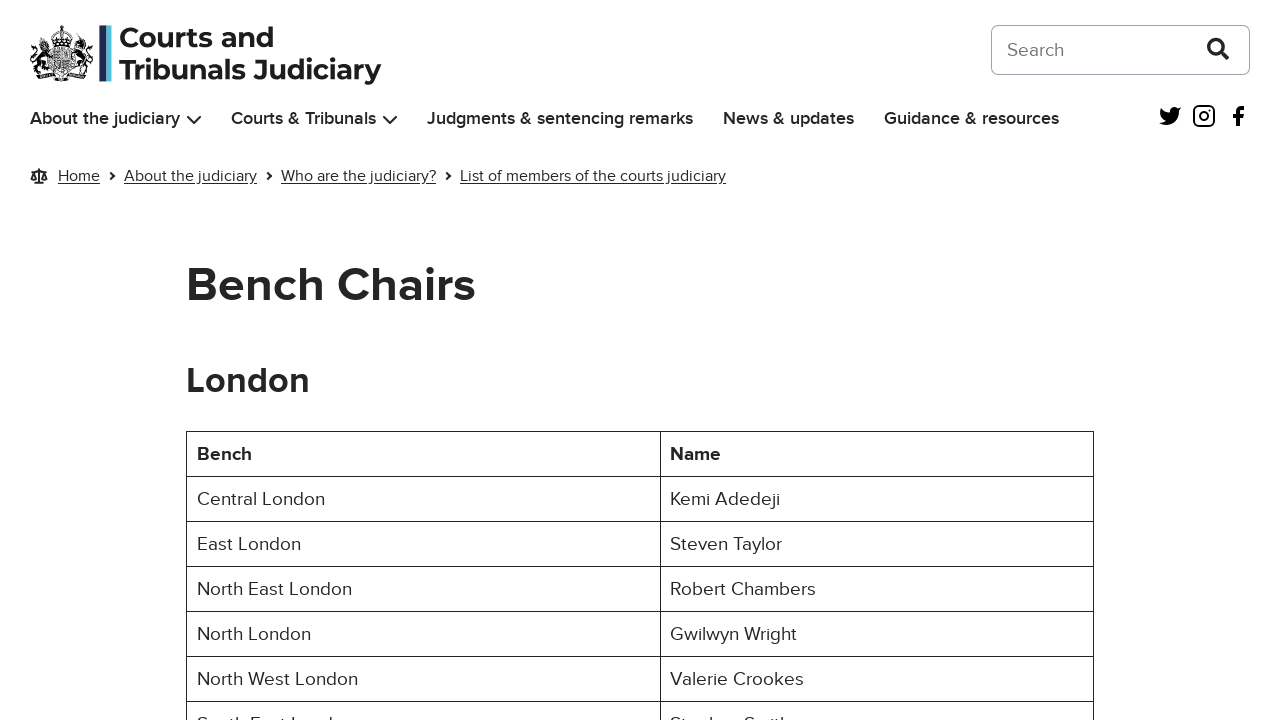

Waited for table with judge information to load
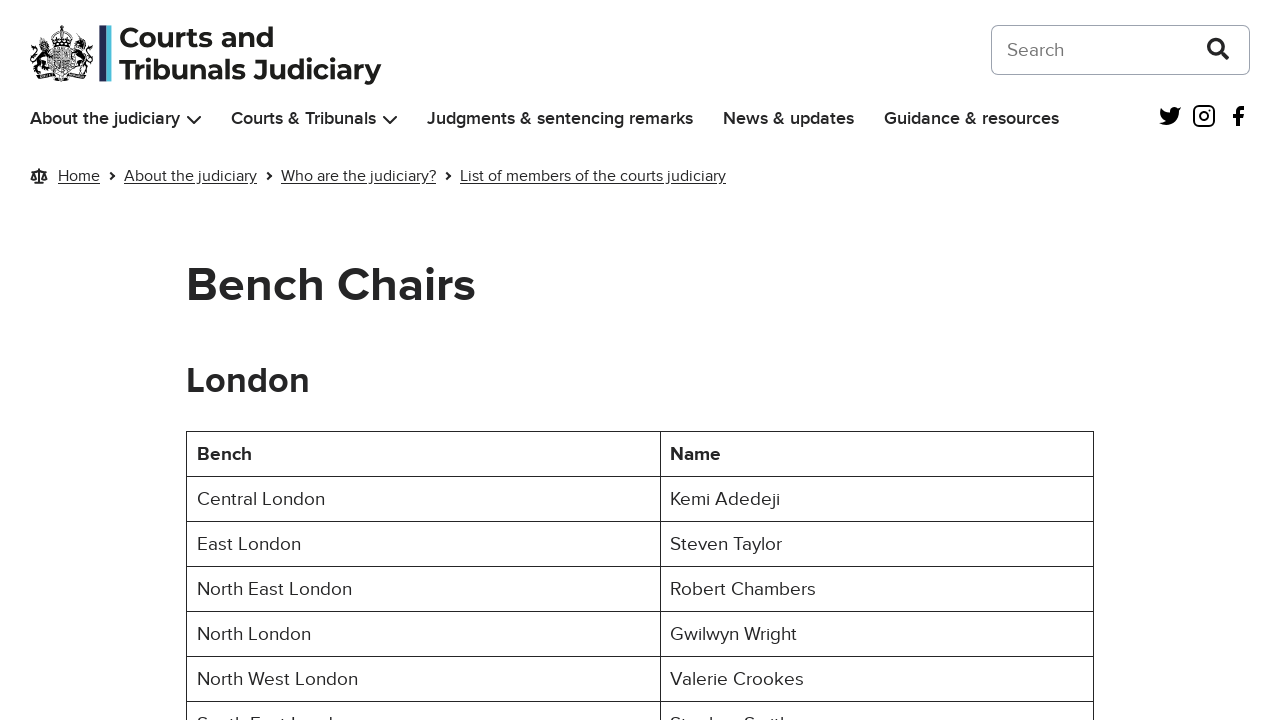

Verified that table rows with judge information are displayed
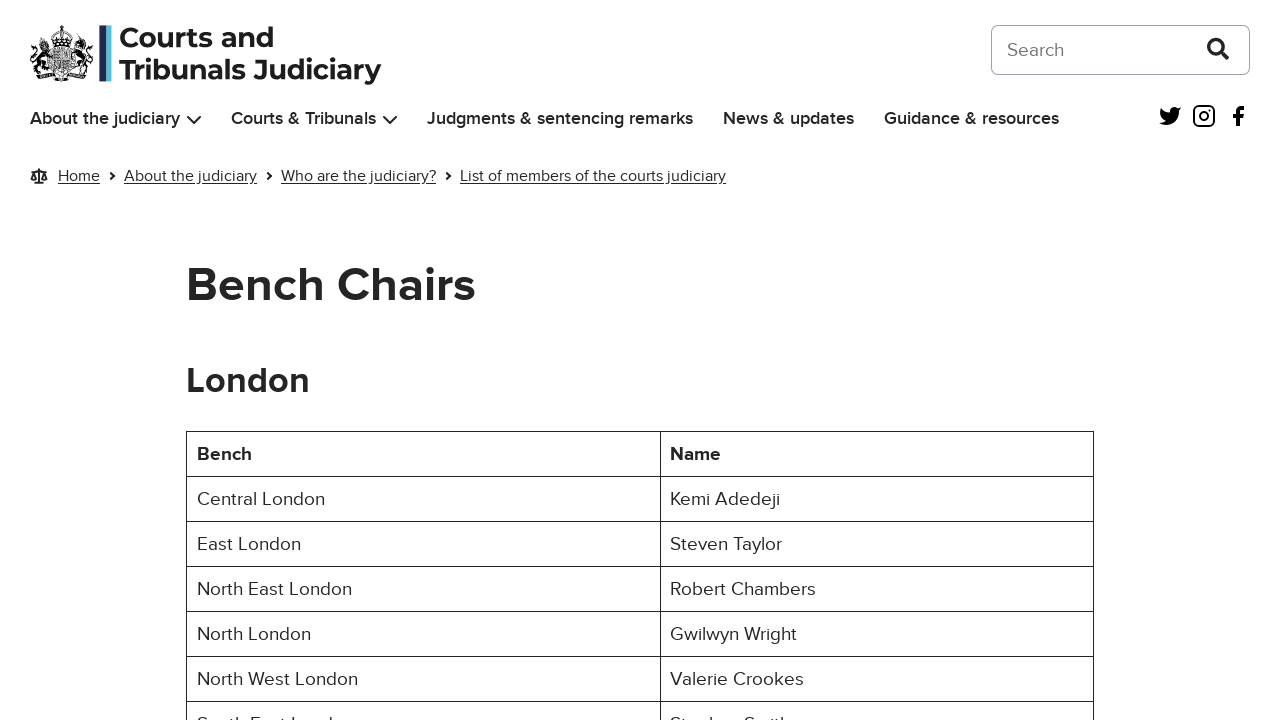

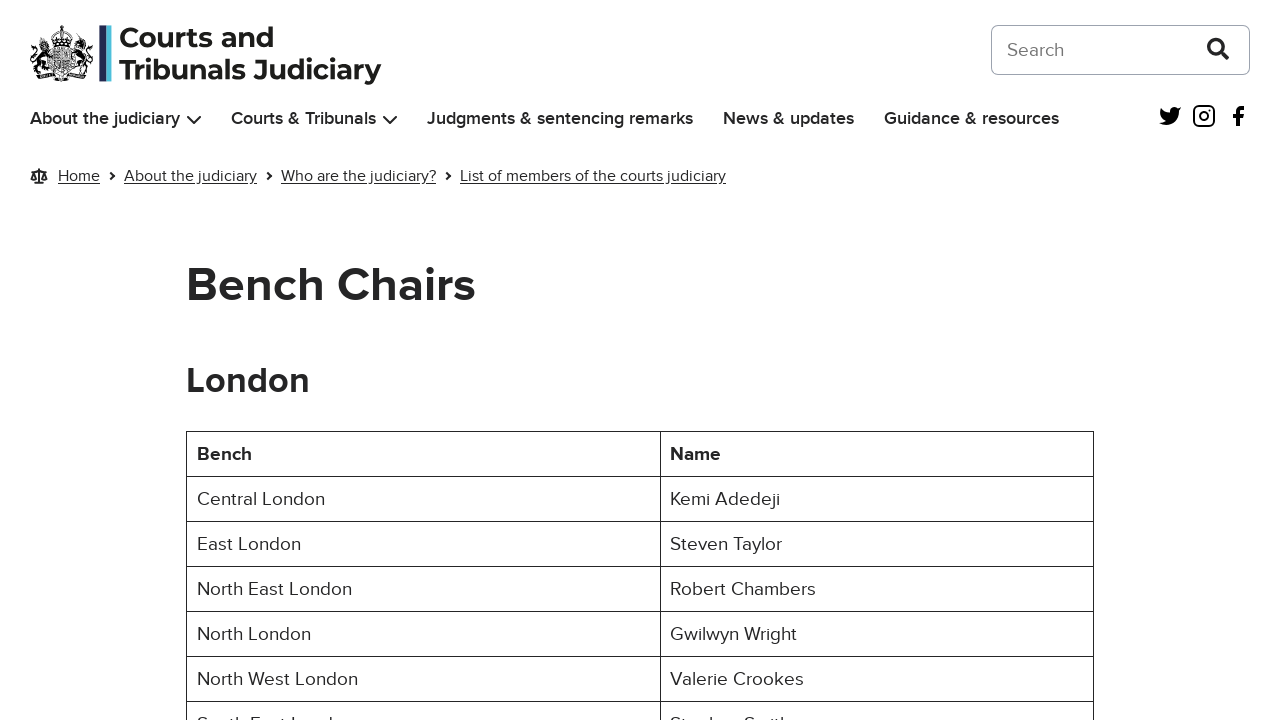